Navigates to Python.org and clears the search field

Starting URL: https://www.python.org

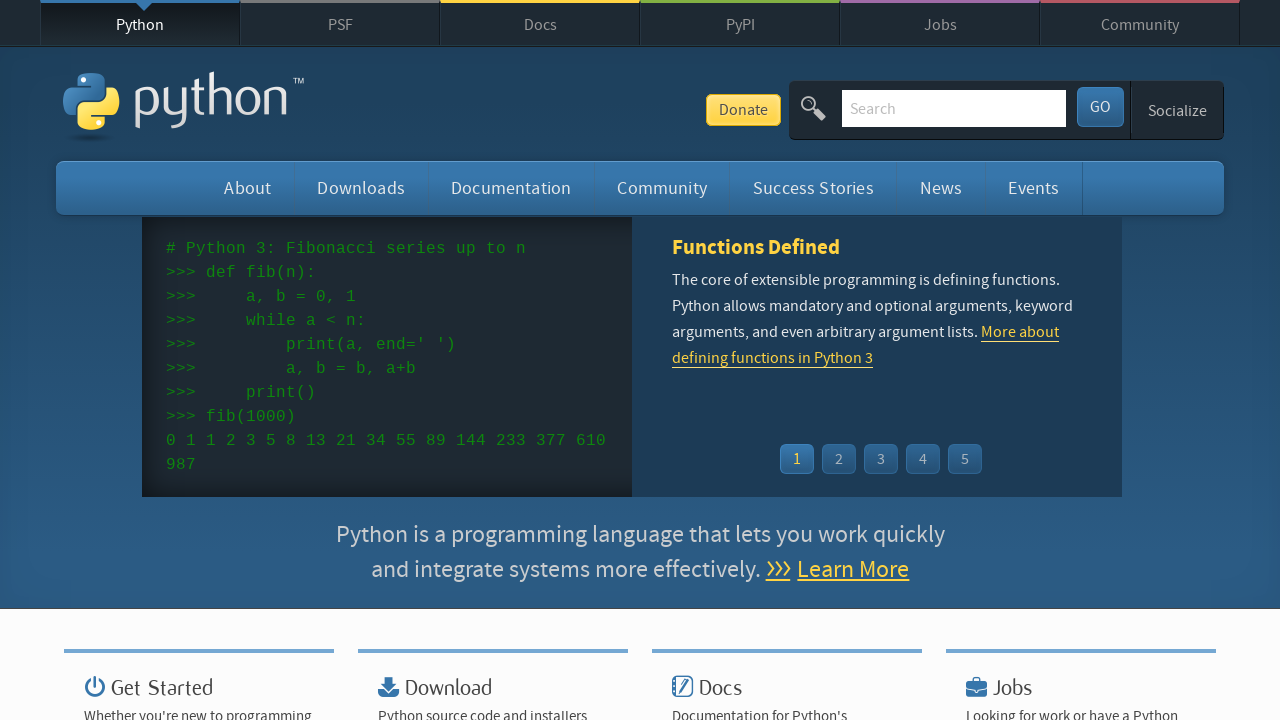

Navigated to https://www.python.org
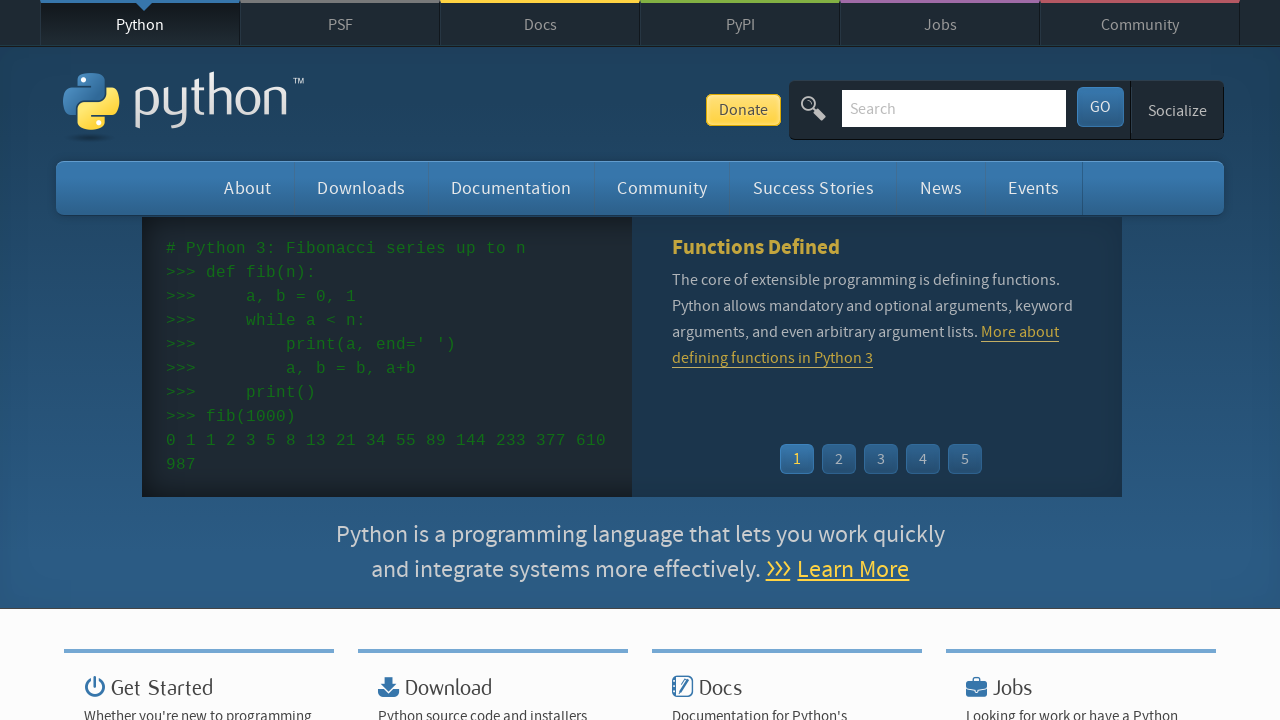

Located the search field
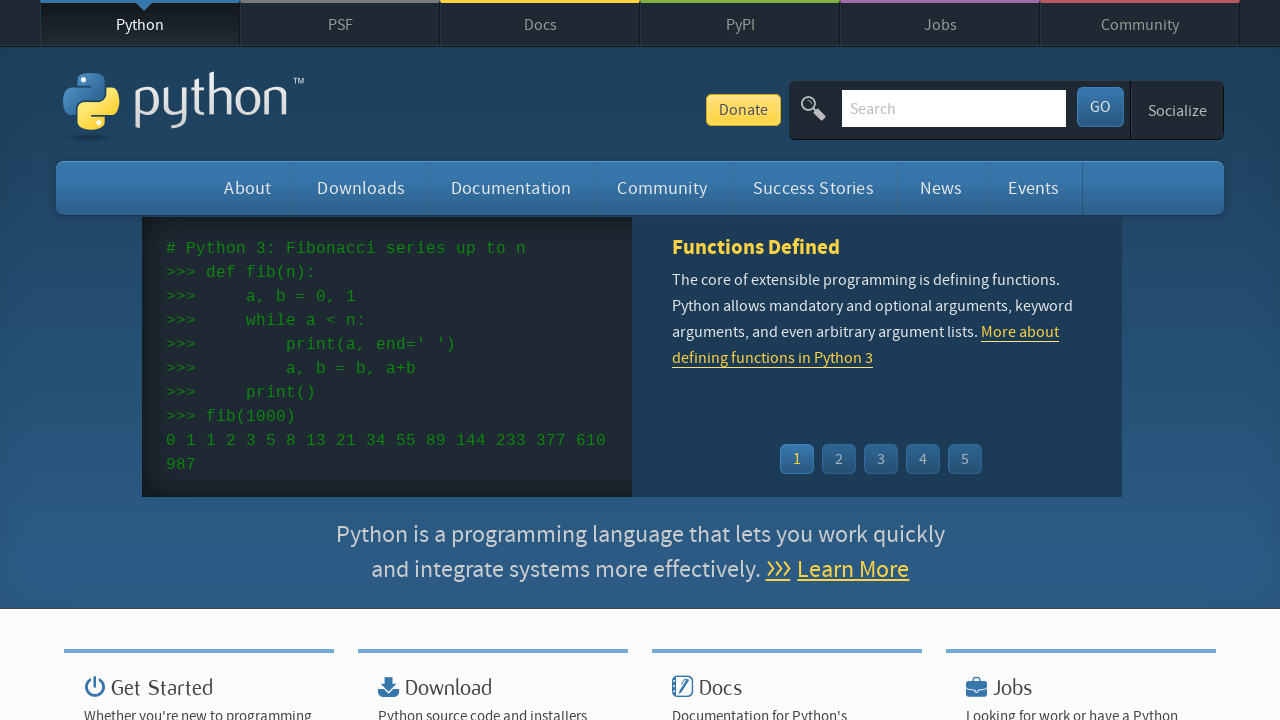

Cleared the search field on .search-field
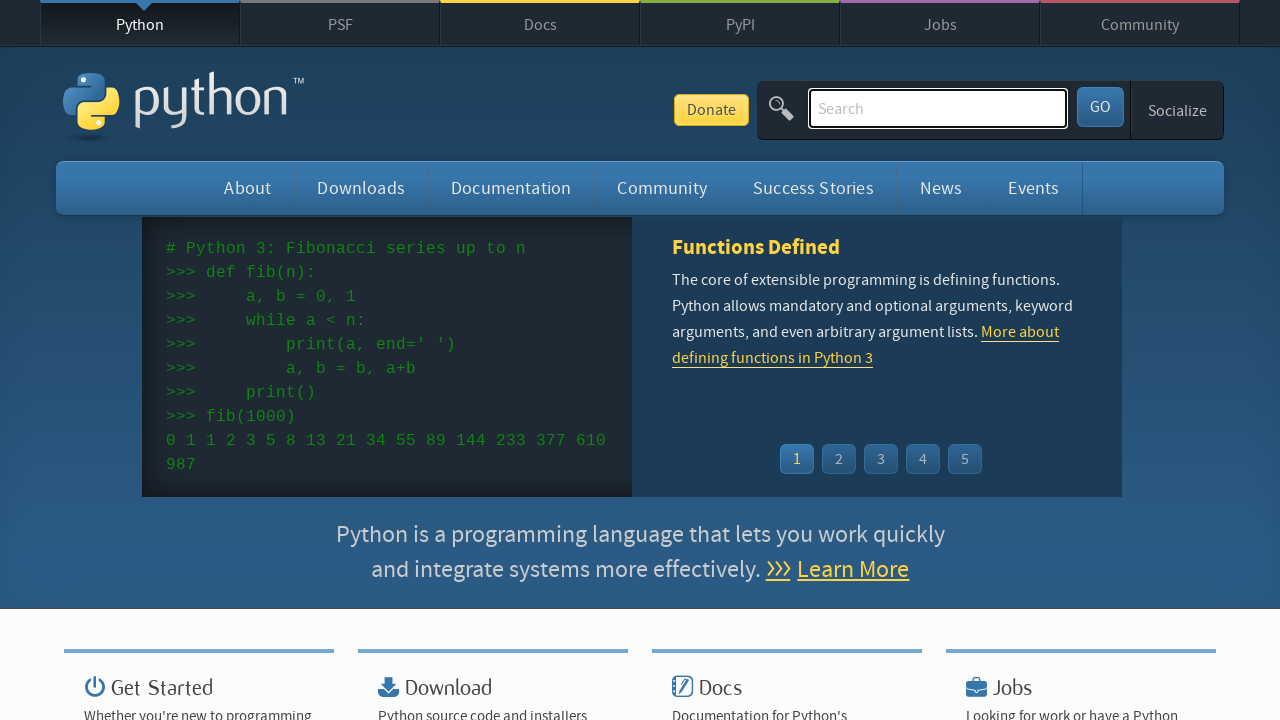

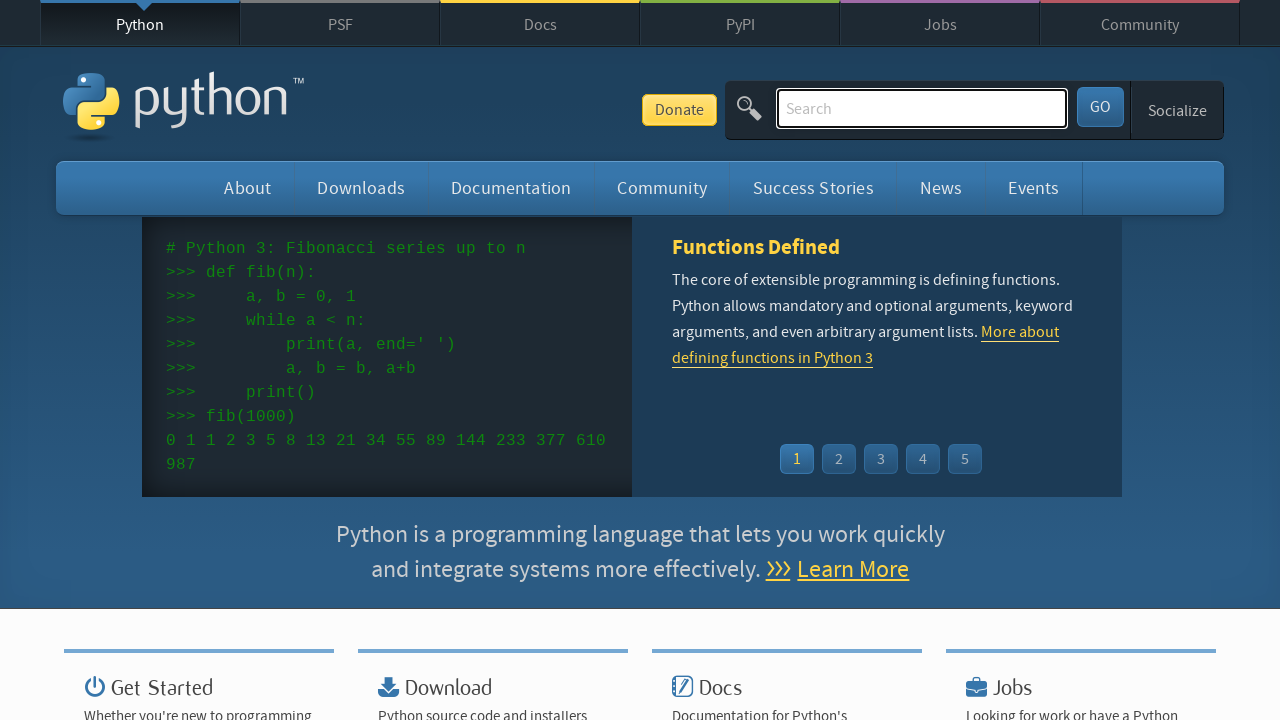